Navigates to a CSDN blog page and verifies that article links are present on the page

Starting URL: https://blog.csdn.net/lzw_java?type=blog

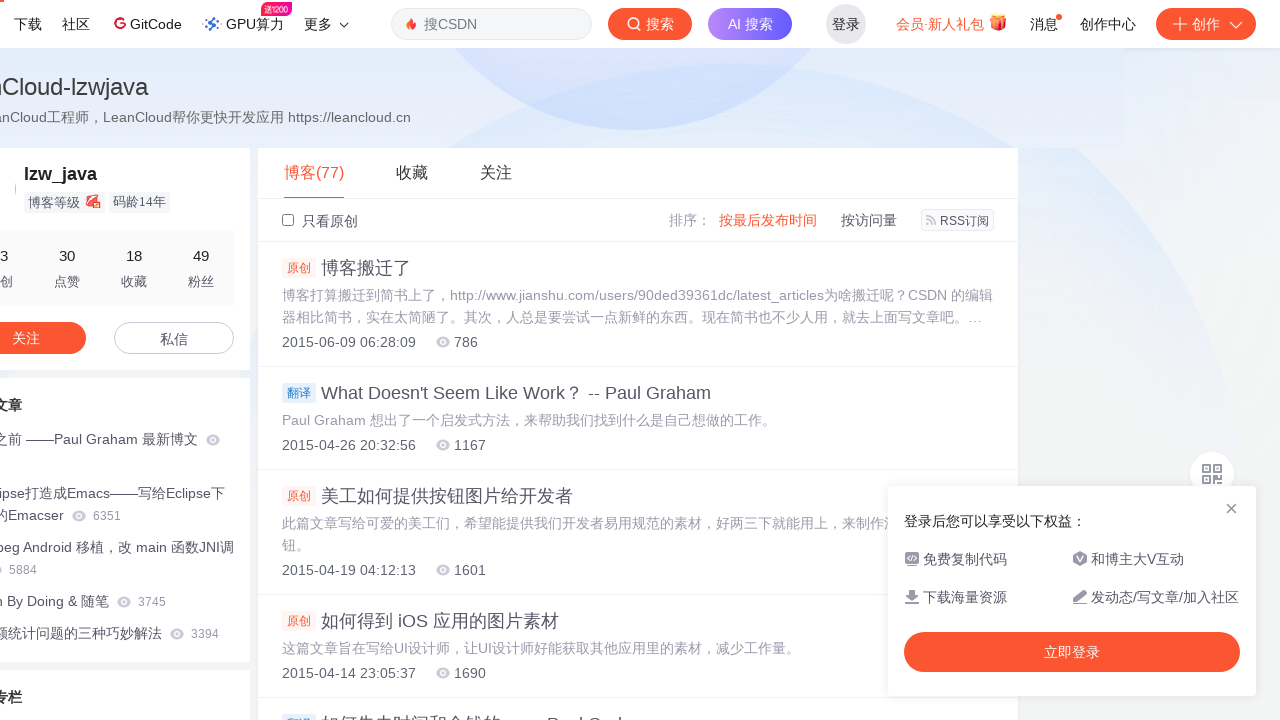

Navigated to CSDN blog page
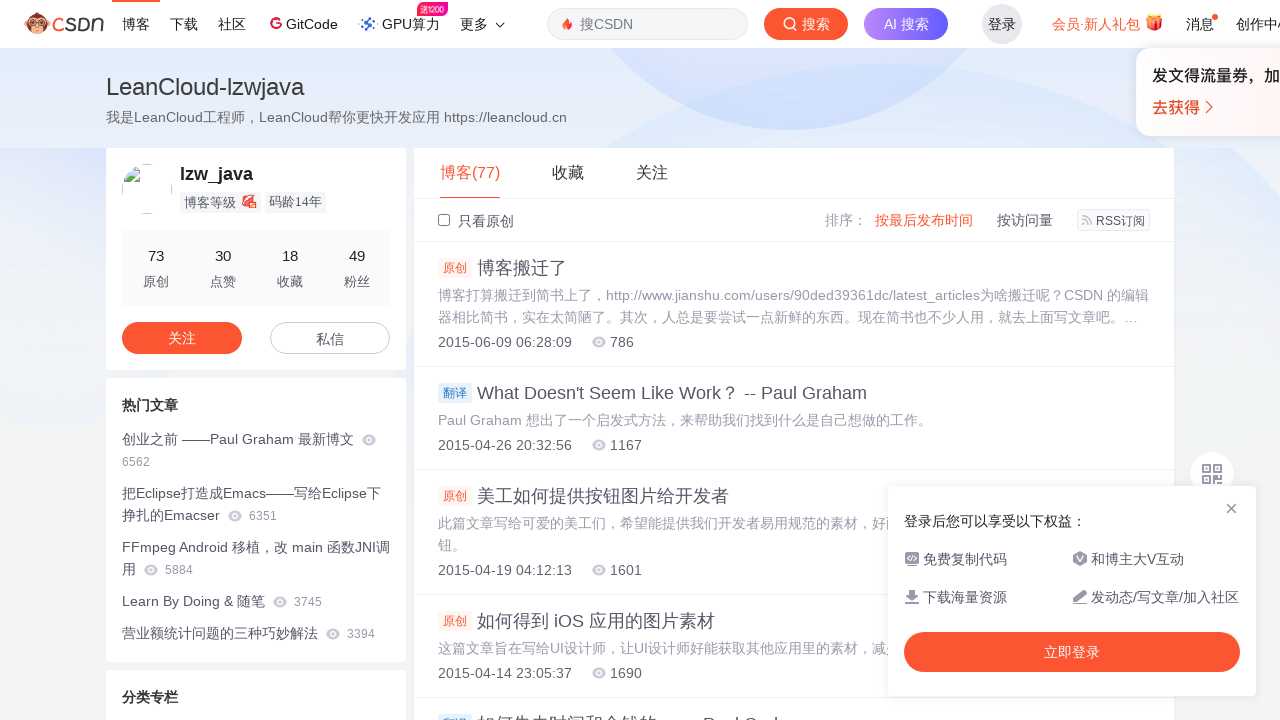

Waited for links to be attached to the page
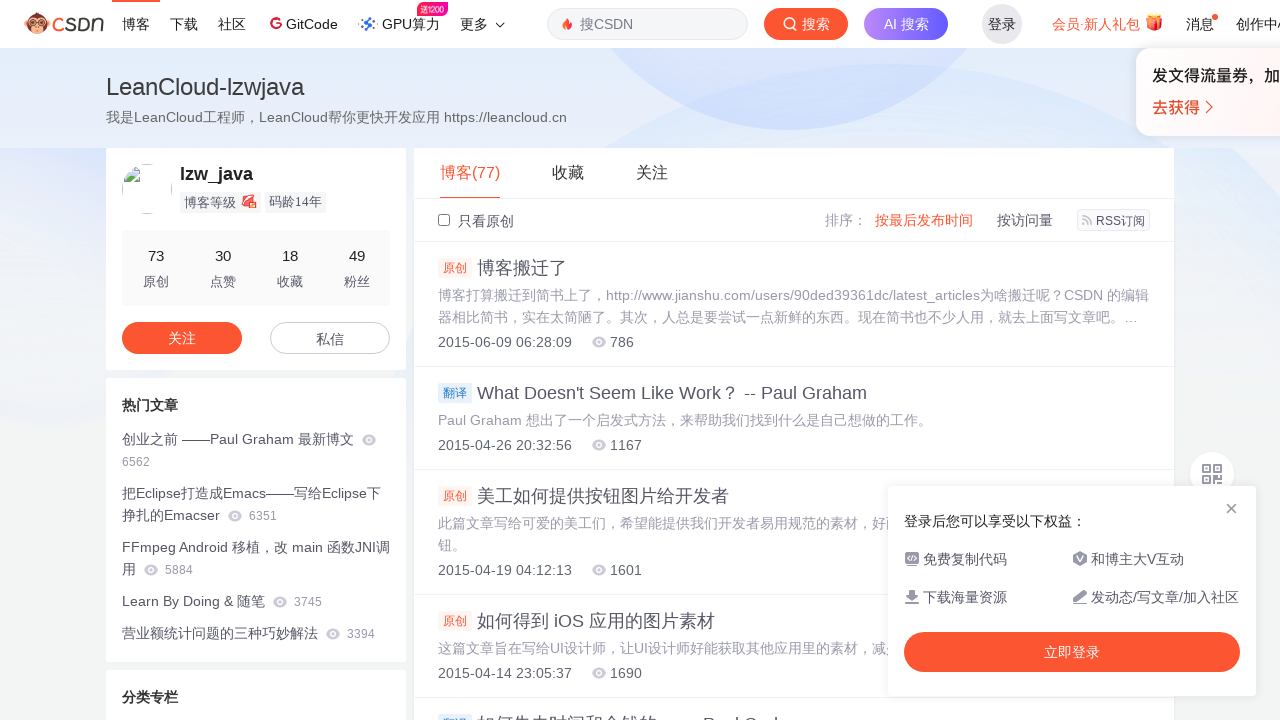

Verified that article links from CSDN blog are present on the page
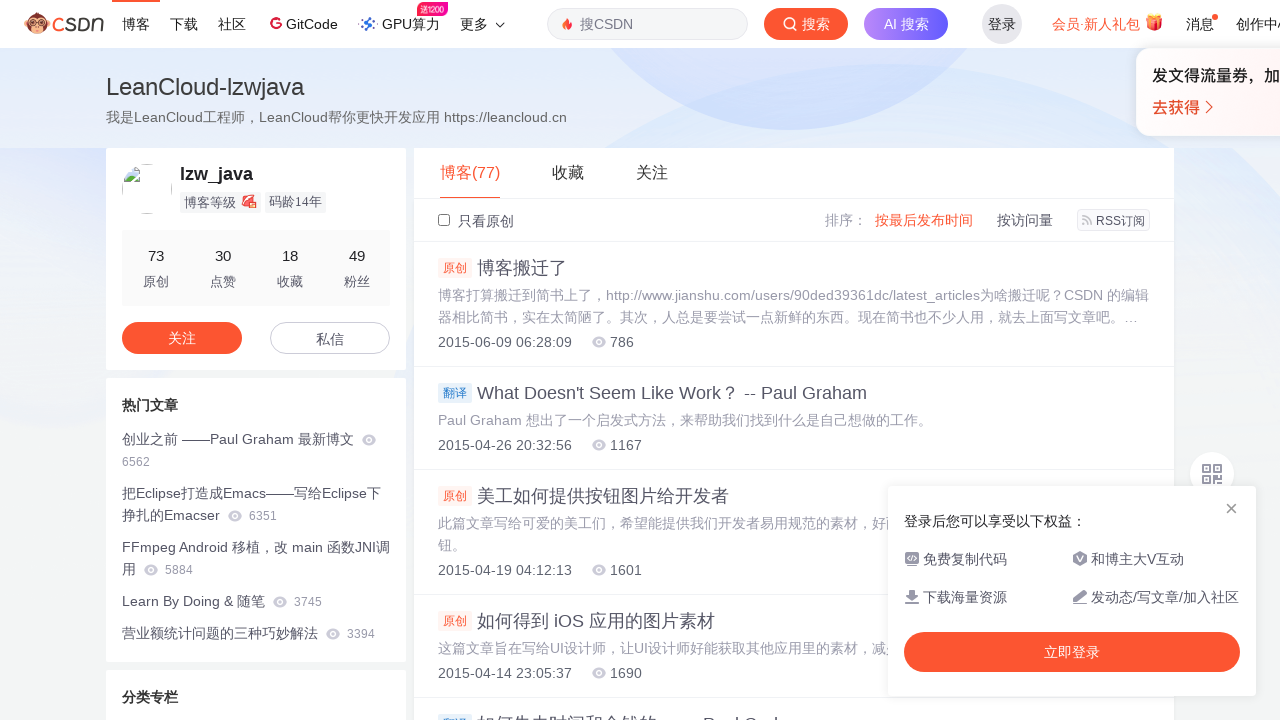

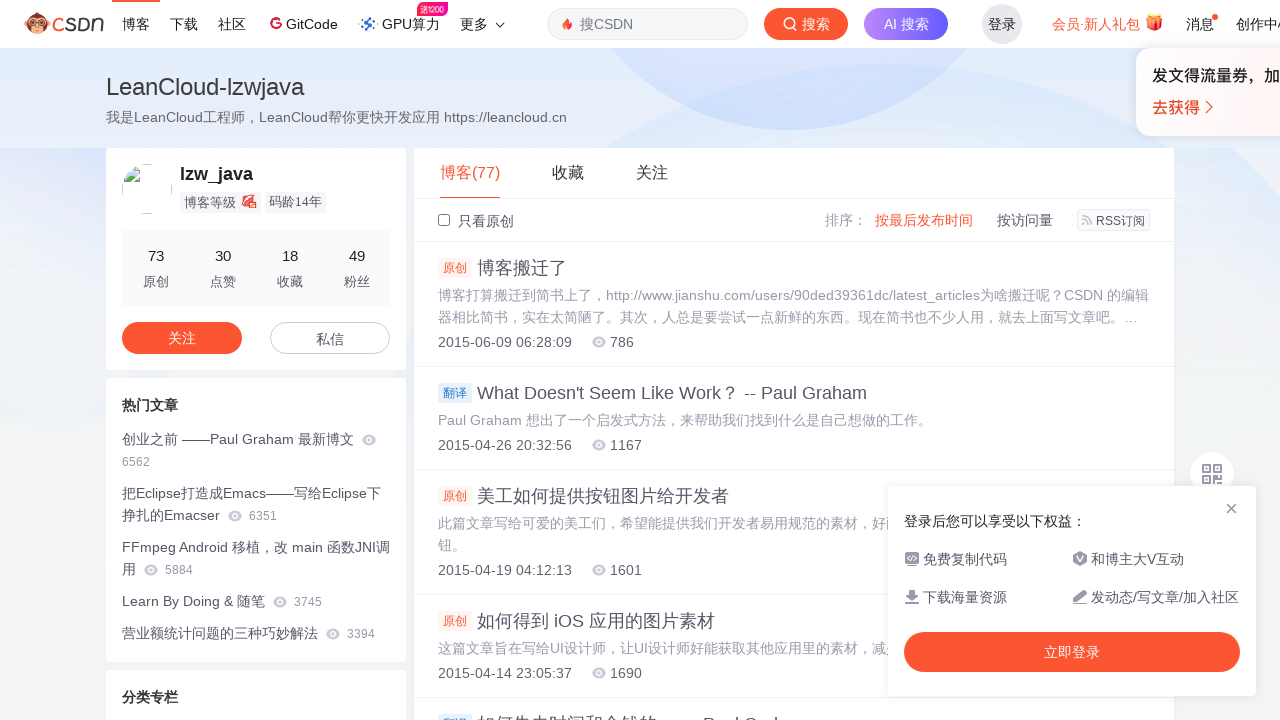